Tests the e-commerce flow on FarmaciaSiman website by searching for a product, selecting it from results, and adding it to cart

Starting URL: https://farmaciasiman.com/

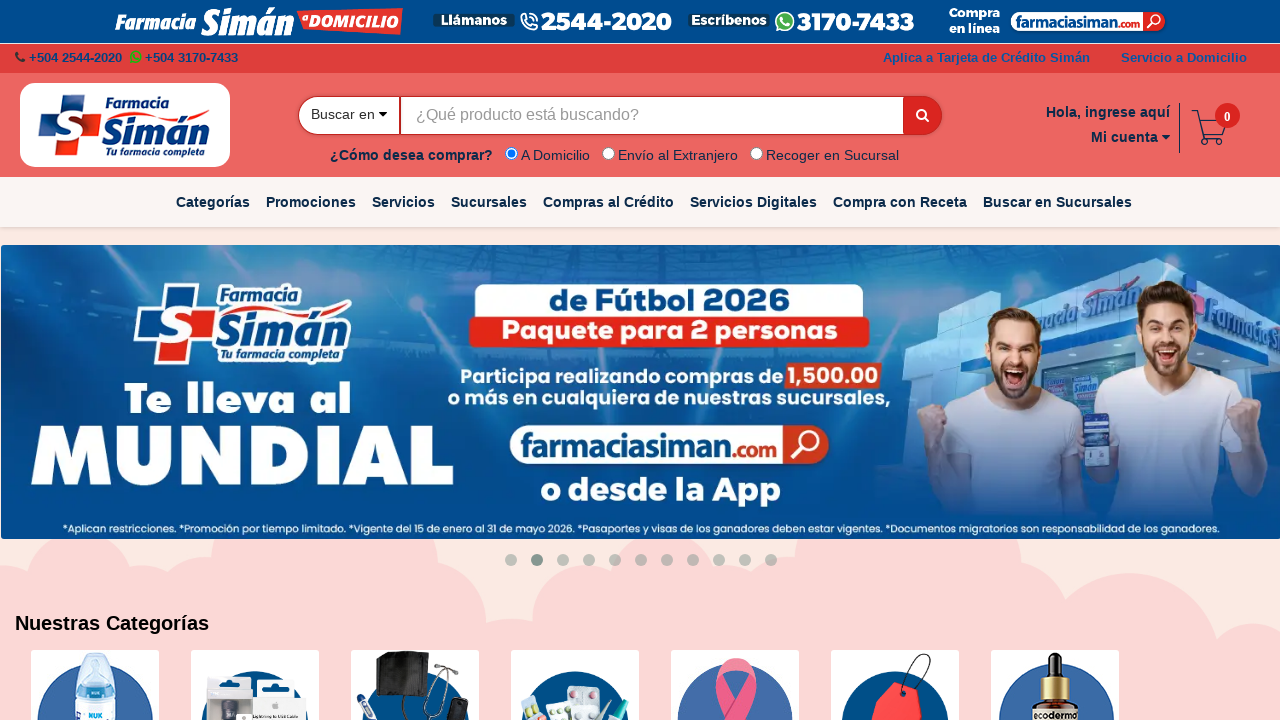

Filled search field with 'acetaminofen mk 500' on input[id*='txtBuscarProducto']
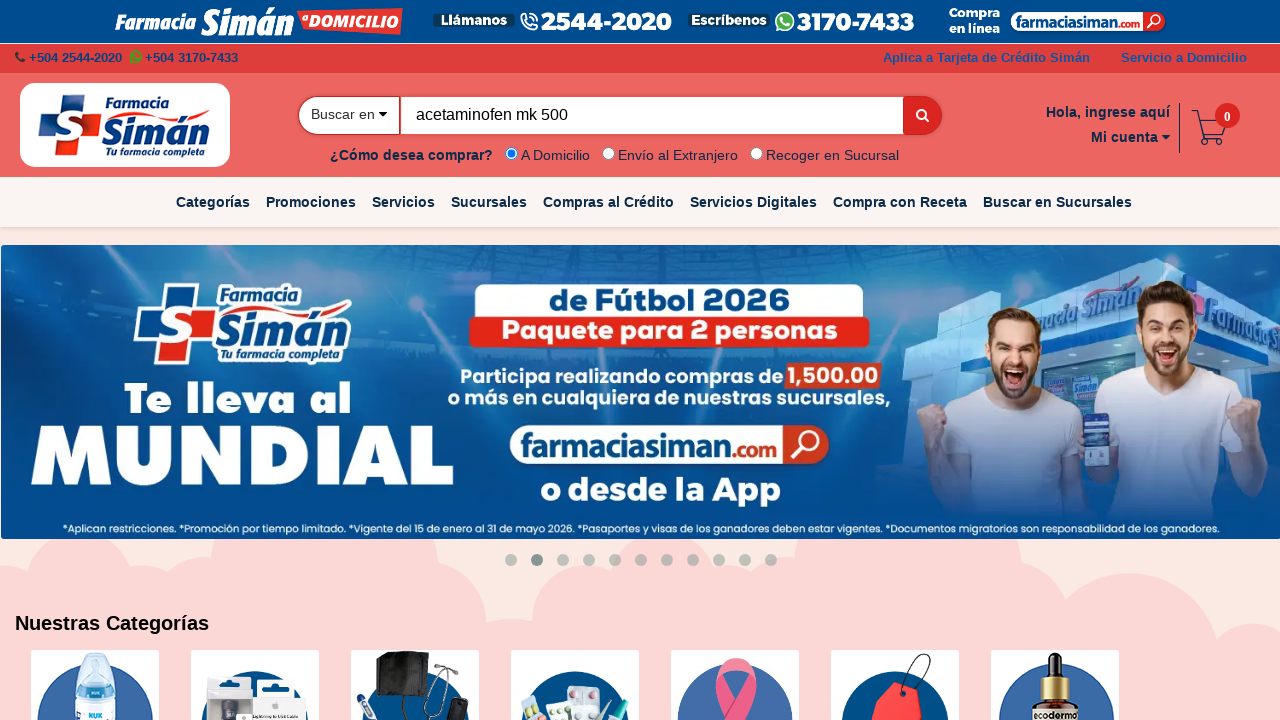

Clicked search button to initiate product search at (922, 115) on a[class='btn btn-danger']
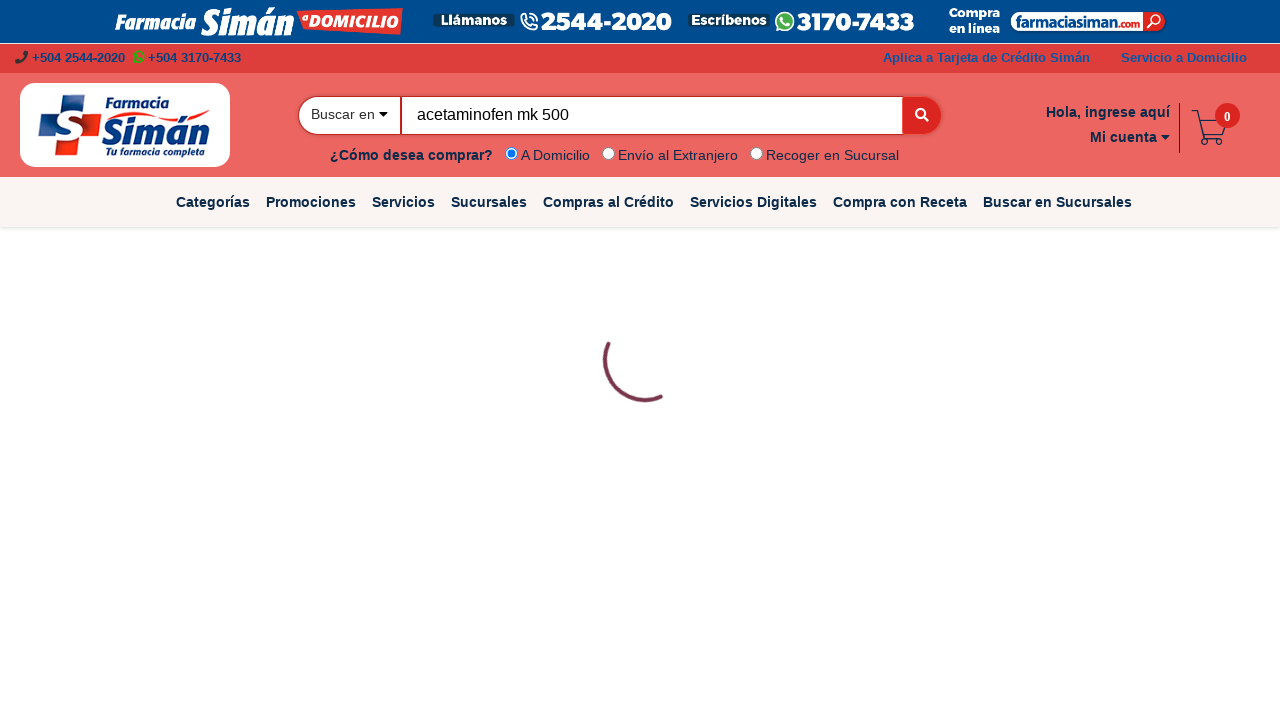

Search results loaded successfully
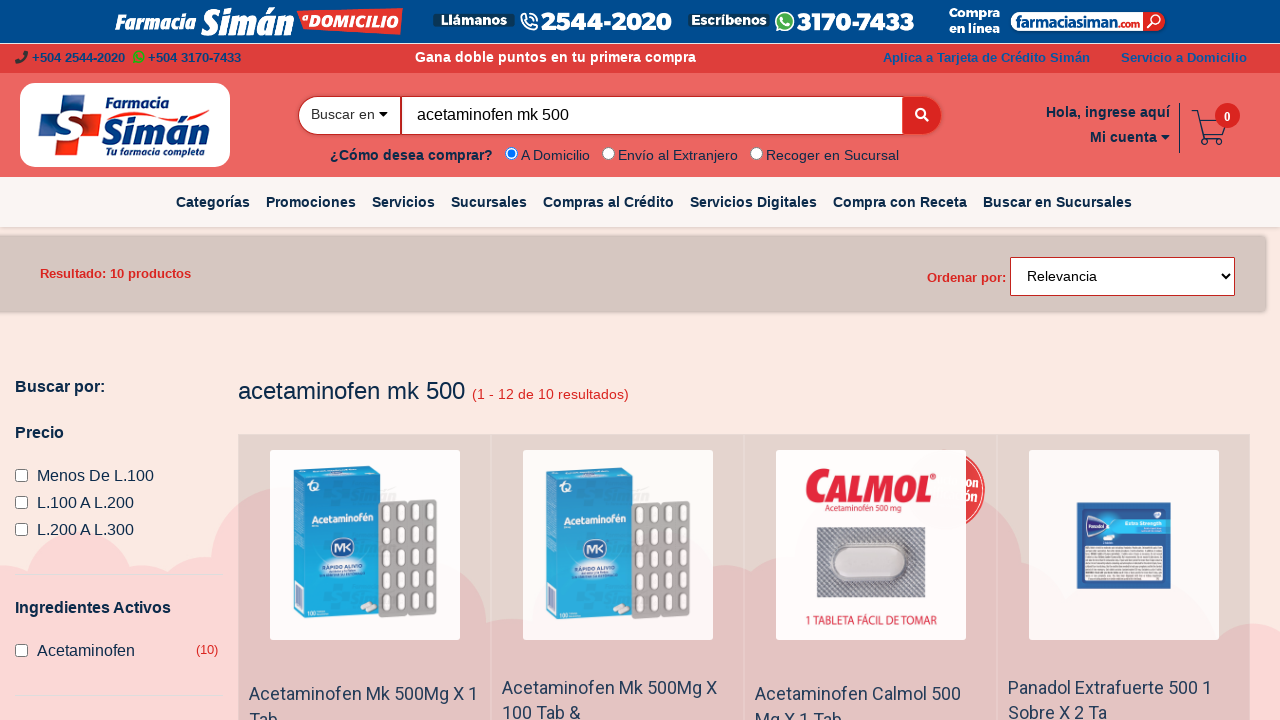

Scrolled down 1000px to view more products
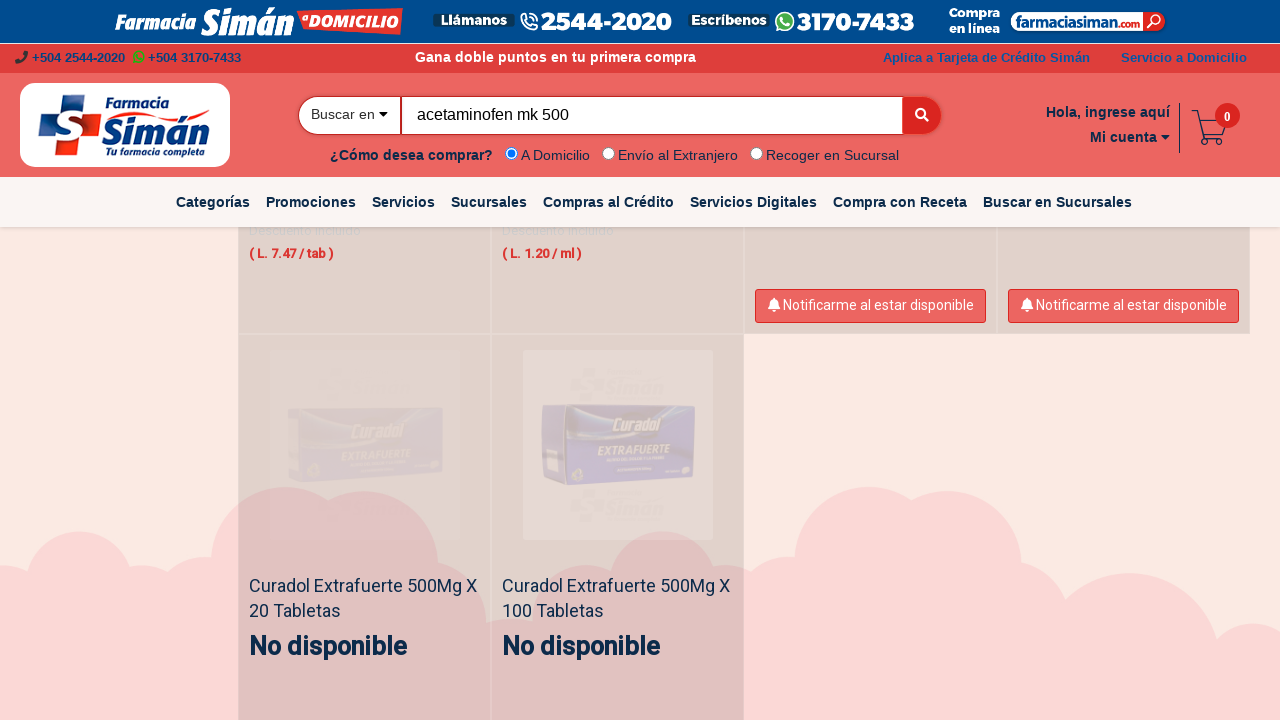

Clicked on Acetaminofen Calmol Gotas product at (871, 360) on img[lazy-src*='https://d2wuoo4cuot0vy.cloudfront.net/0010-1072/0010-1072_1.thumb
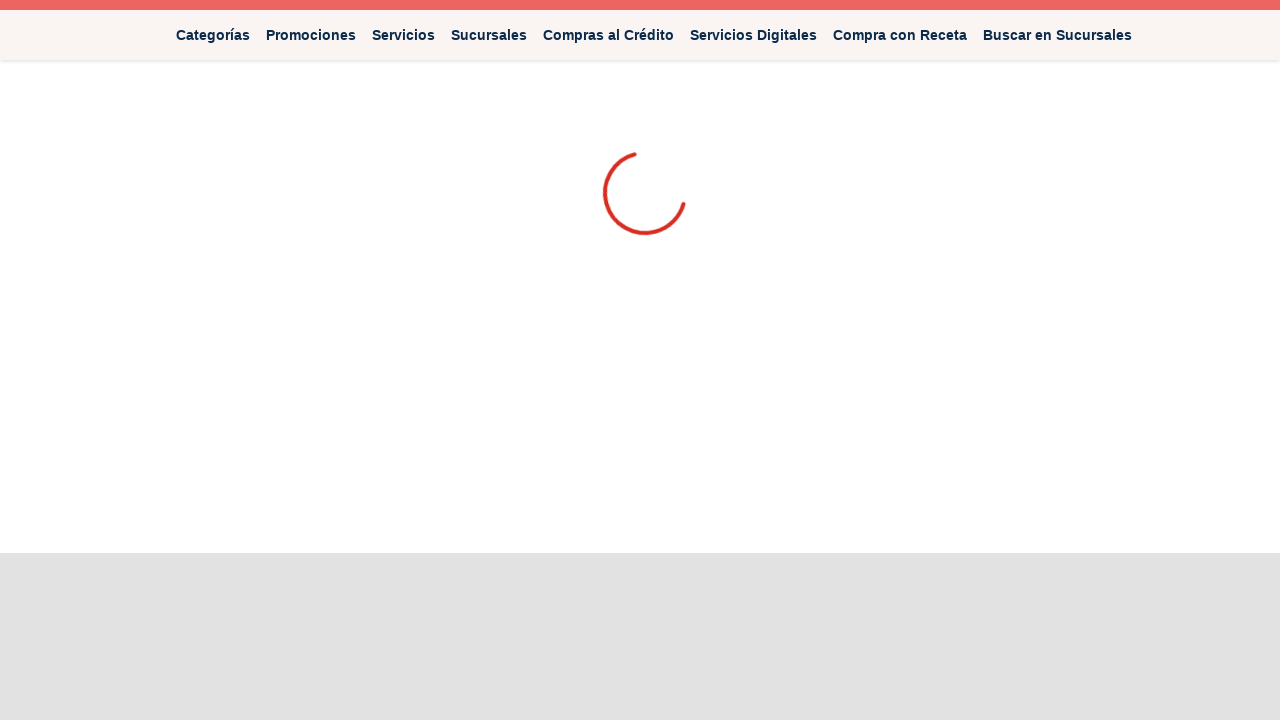

Product details page loaded successfully
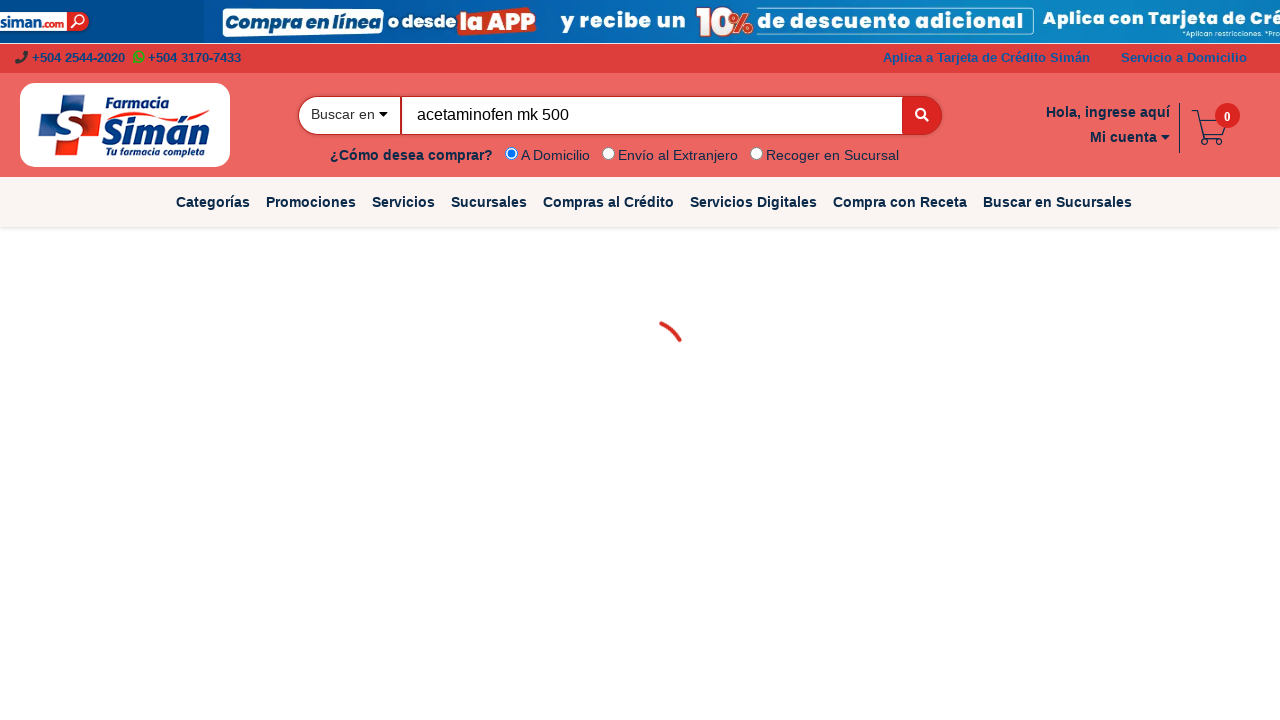

Clicked 'Add to Cart' button to add product to shopping cart at (1141, 702) on button[ng-click='AgregarProductoDetalleCarrito(producto_Detalle)']
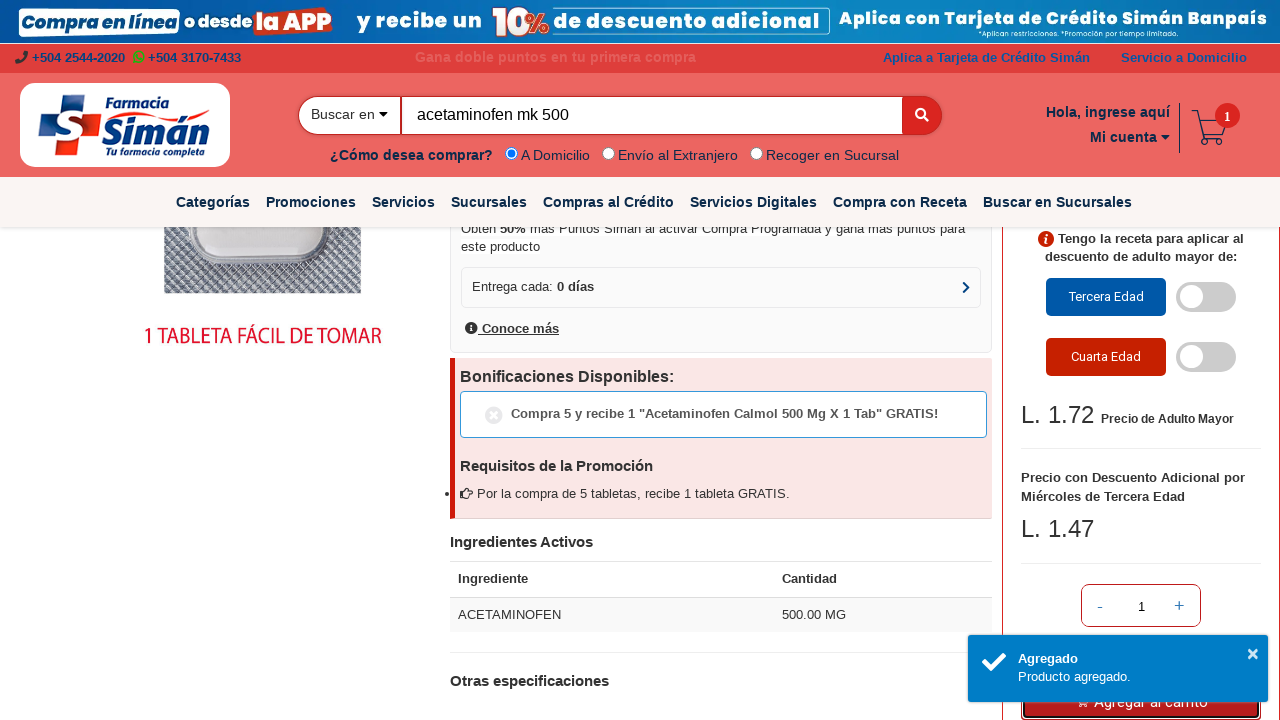

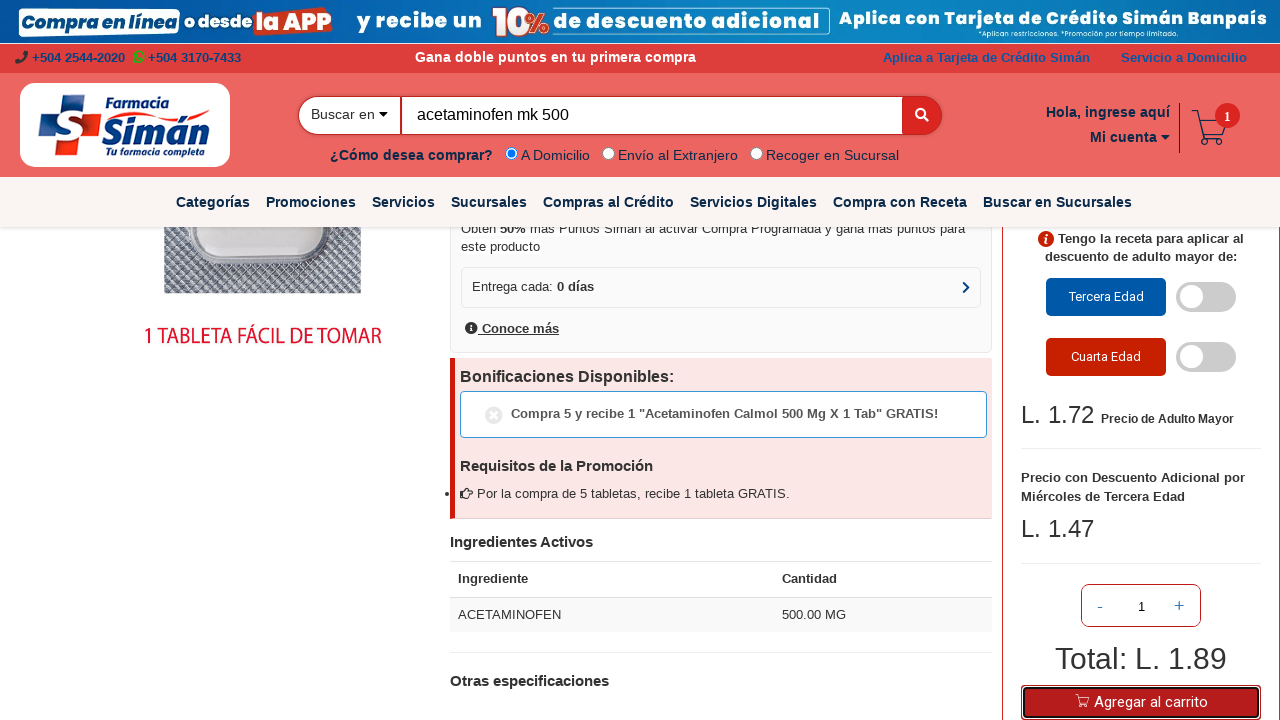